Navigates to Practice page and clicks on Max Consecutive Ones link

Starting URL: https://dsportalapp.herokuapp.com/array/practice

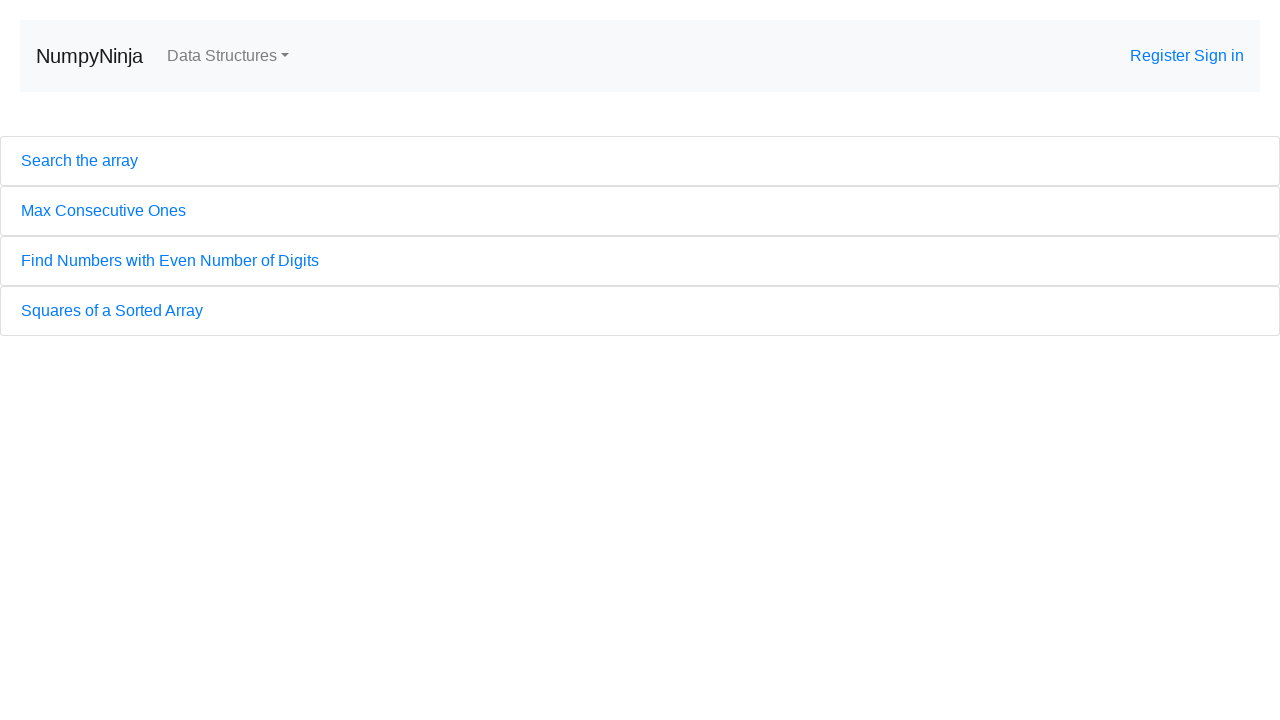

Clicked on Max Consecutive Ones link at (640, 211) on a:has-text('Max')
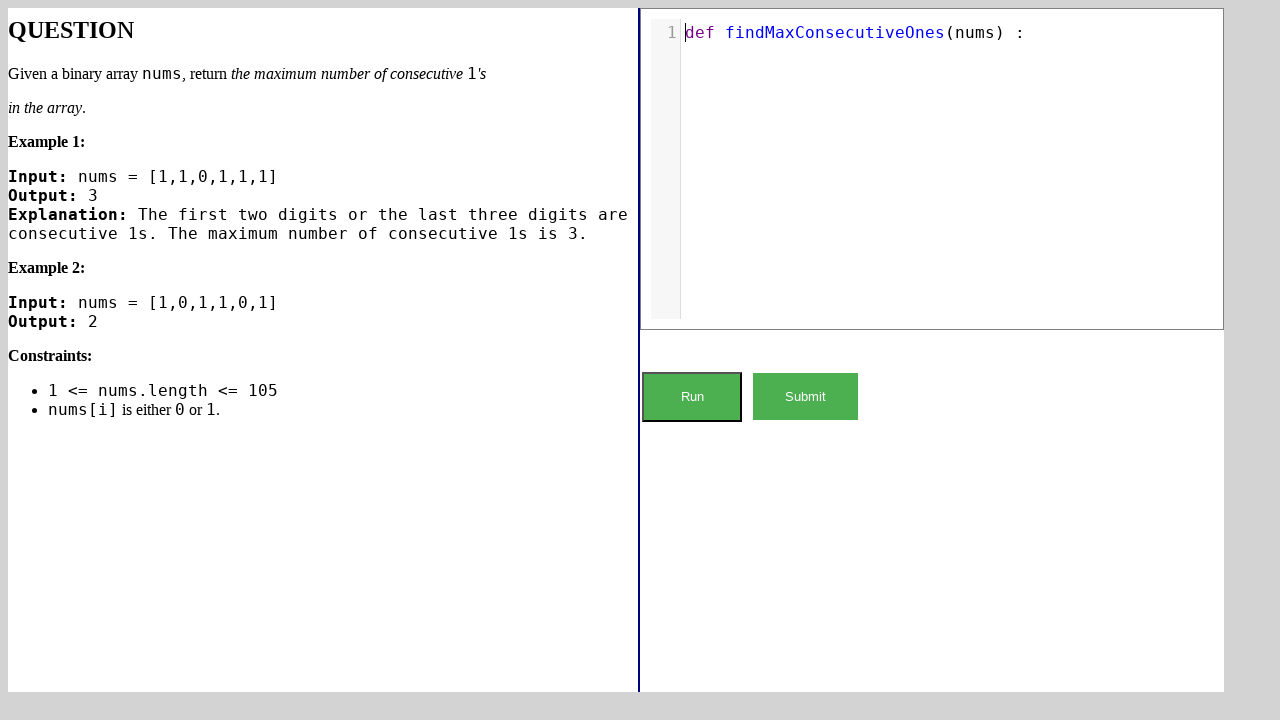

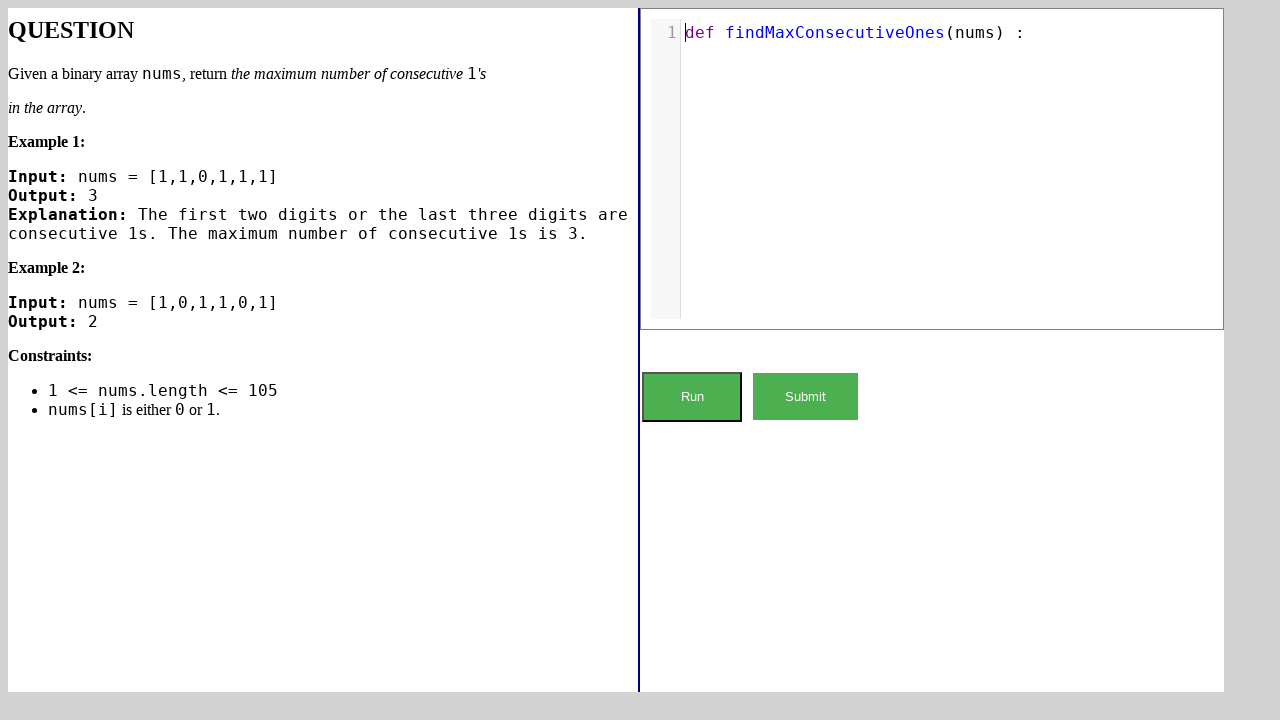